Tests checkbox functionality by locating two checkboxes and clicking on checkbox1 if it's not already selected

Starting URL: https://the-internet.herokuapp.com/checkboxes

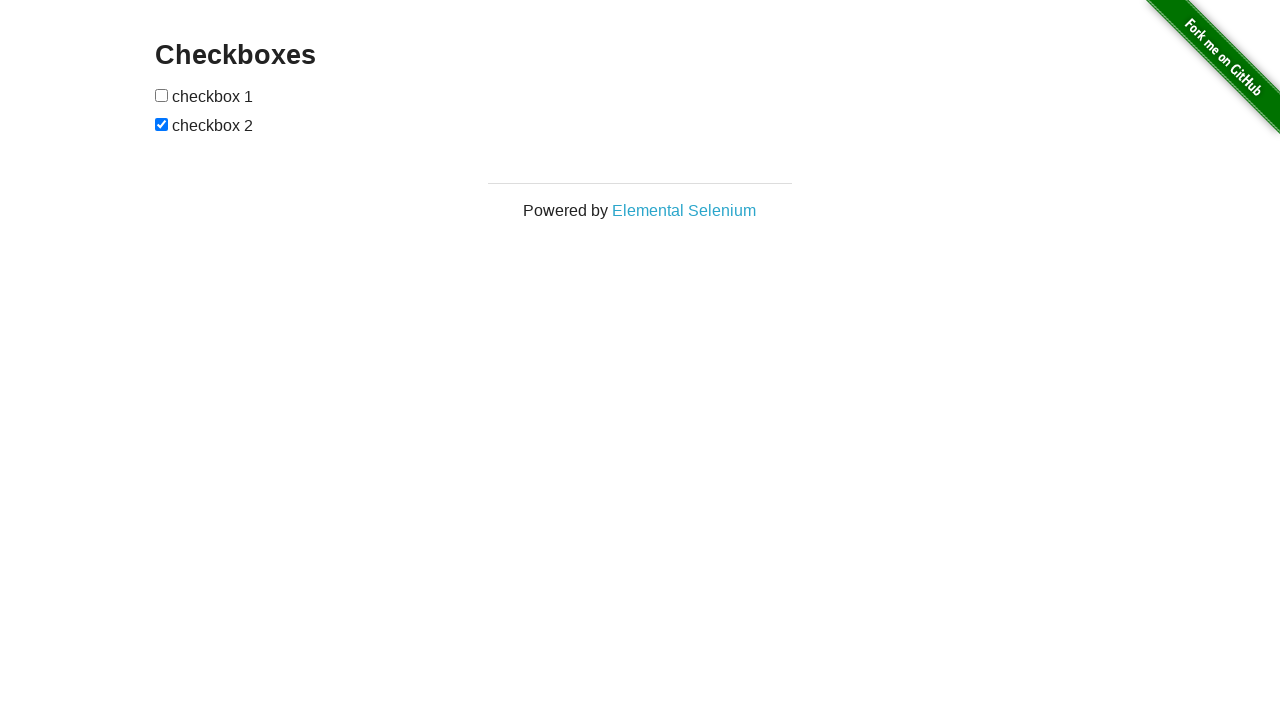

Located first checkbox element
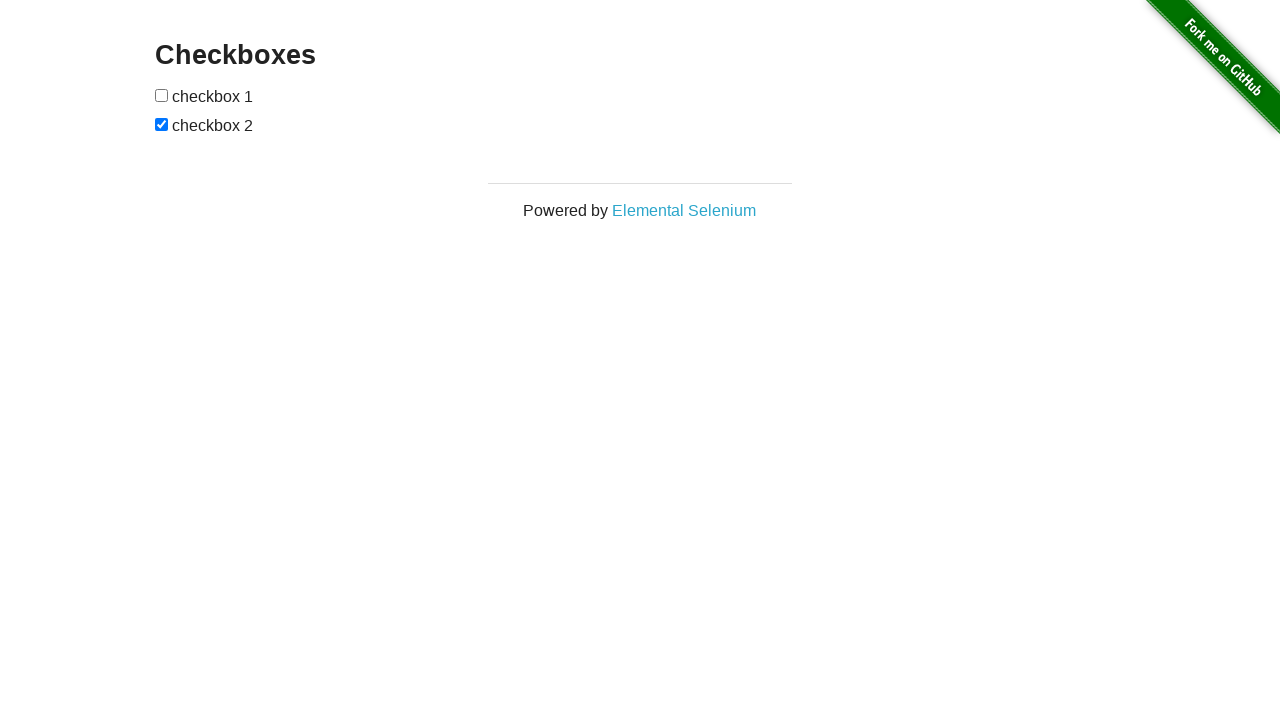

Located second checkbox element
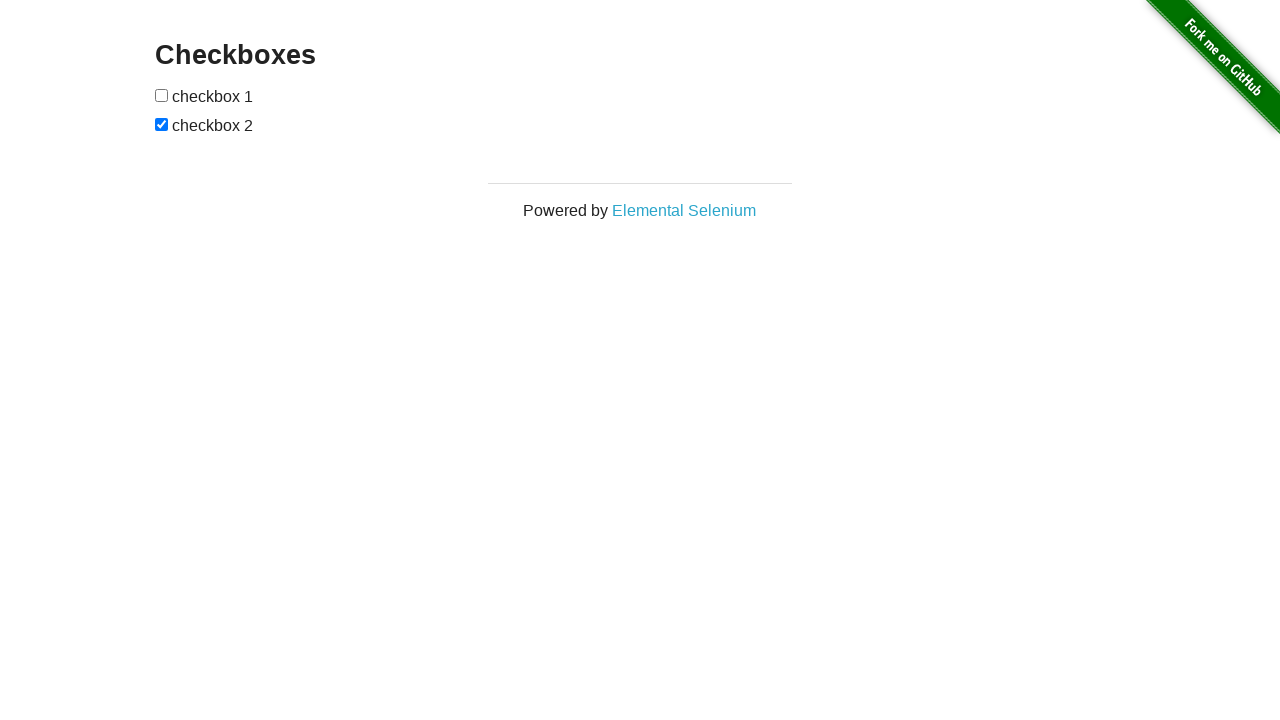

Checked checkbox1 state - it was unchecked
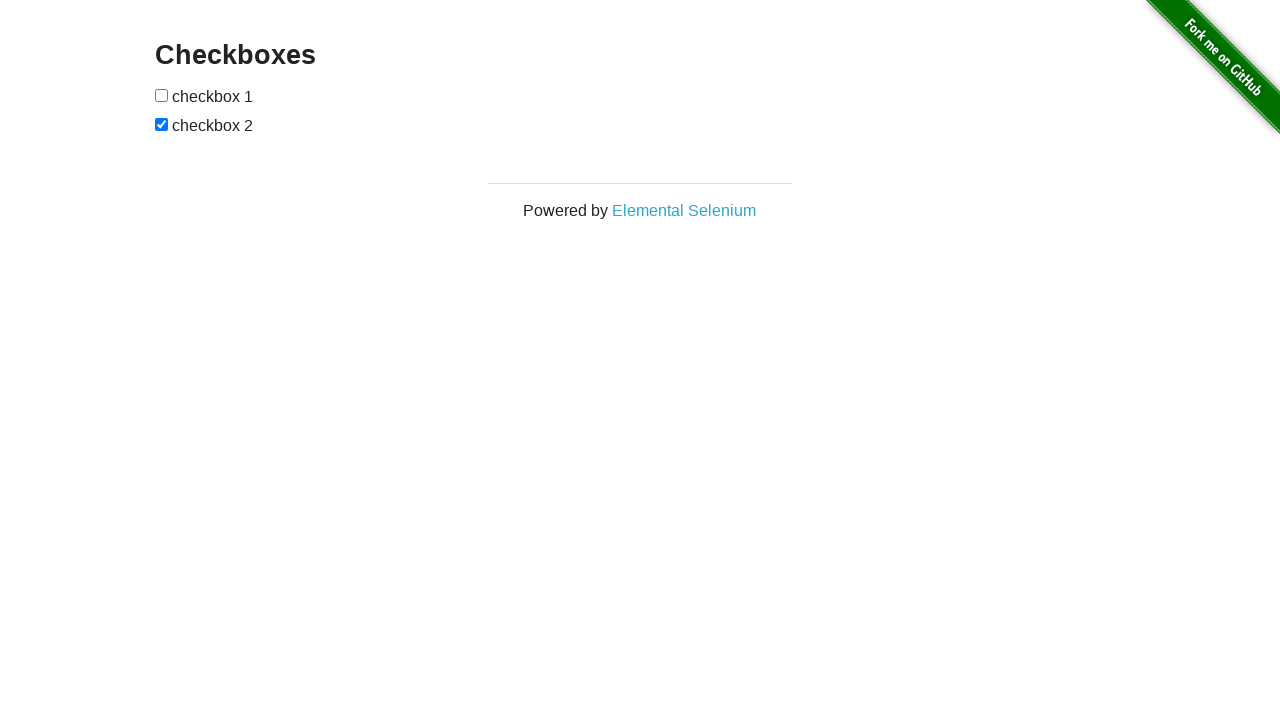

Clicked checkbox1 to select it at (162, 95) on (//input[@type='checkbox'])[1]
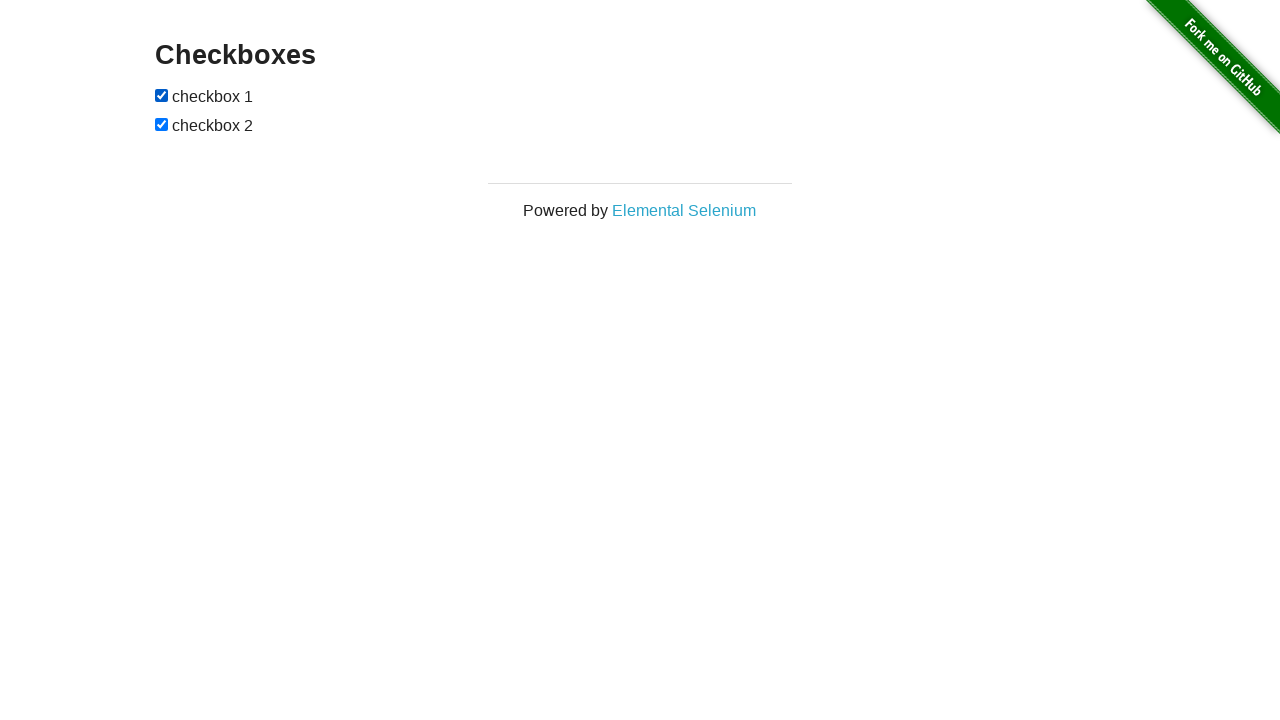

Checked checkbox2 state - it was already selected
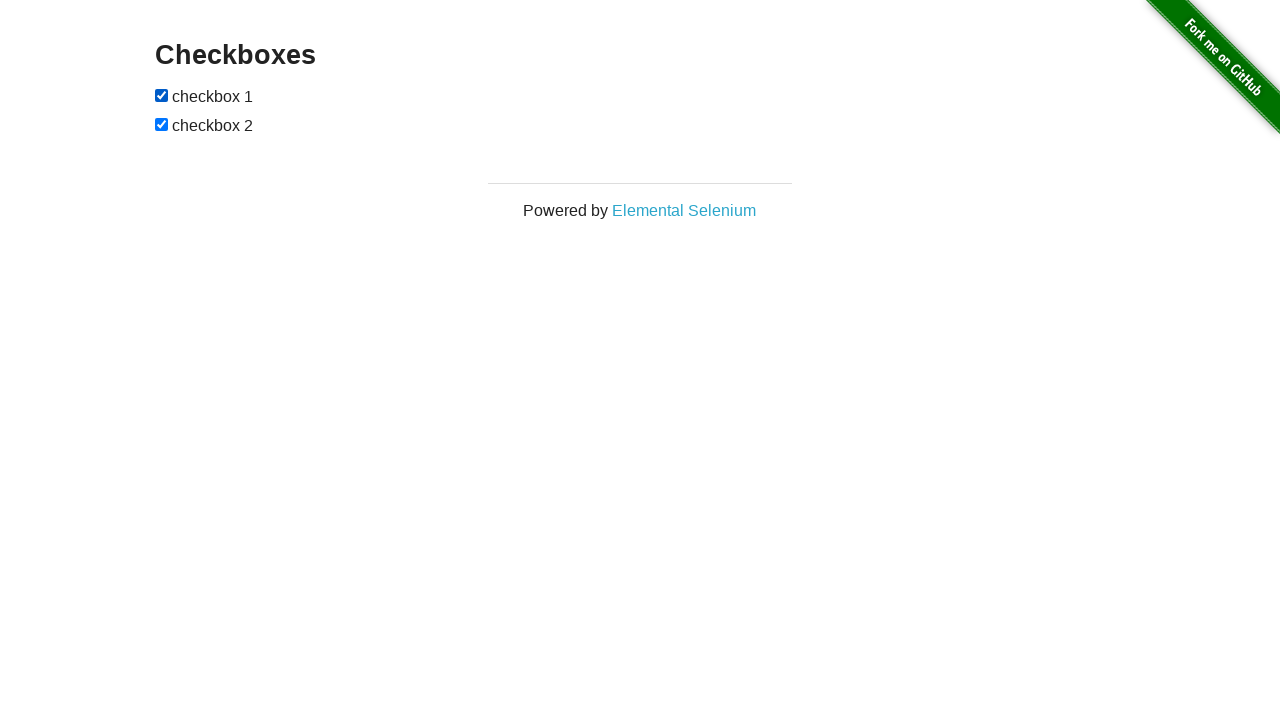

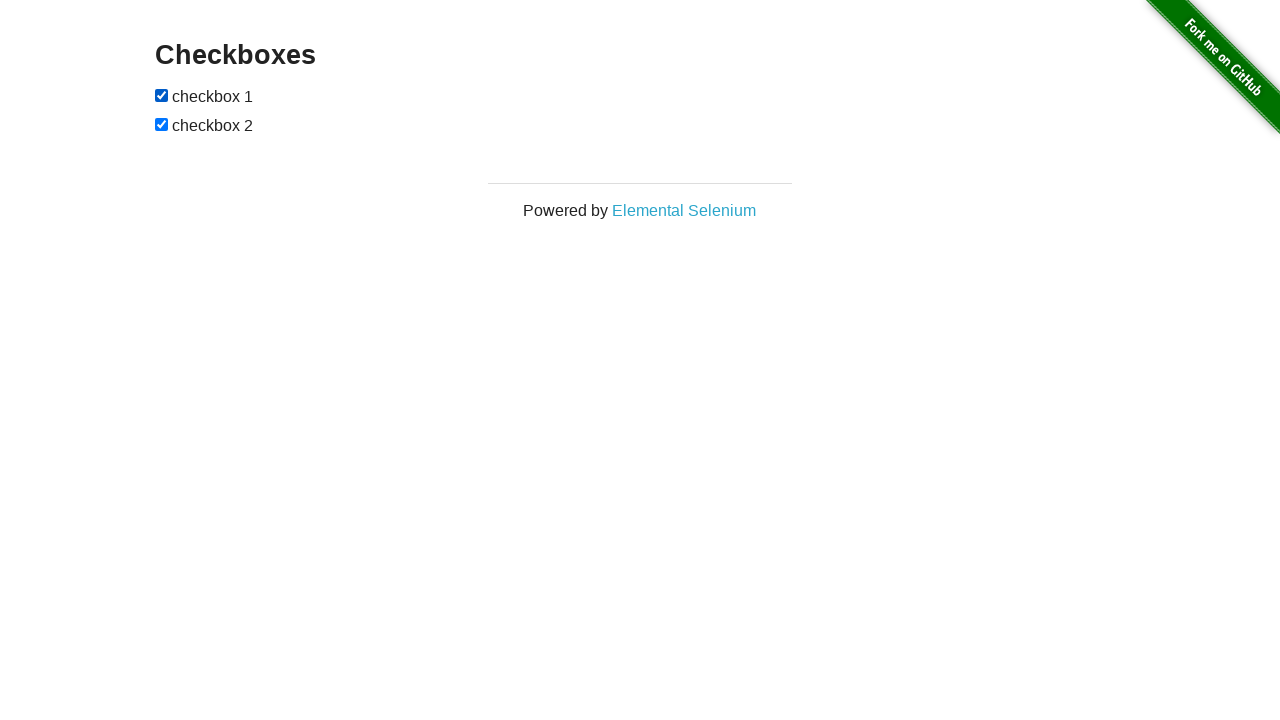